Tests the jQuery UI Selectable widget by navigating to the demo page, switching to the iframe containing the widget, and performing Ctrl+Click selection on multiple list items.

Starting URL: https://jqueryui.com/selectable/

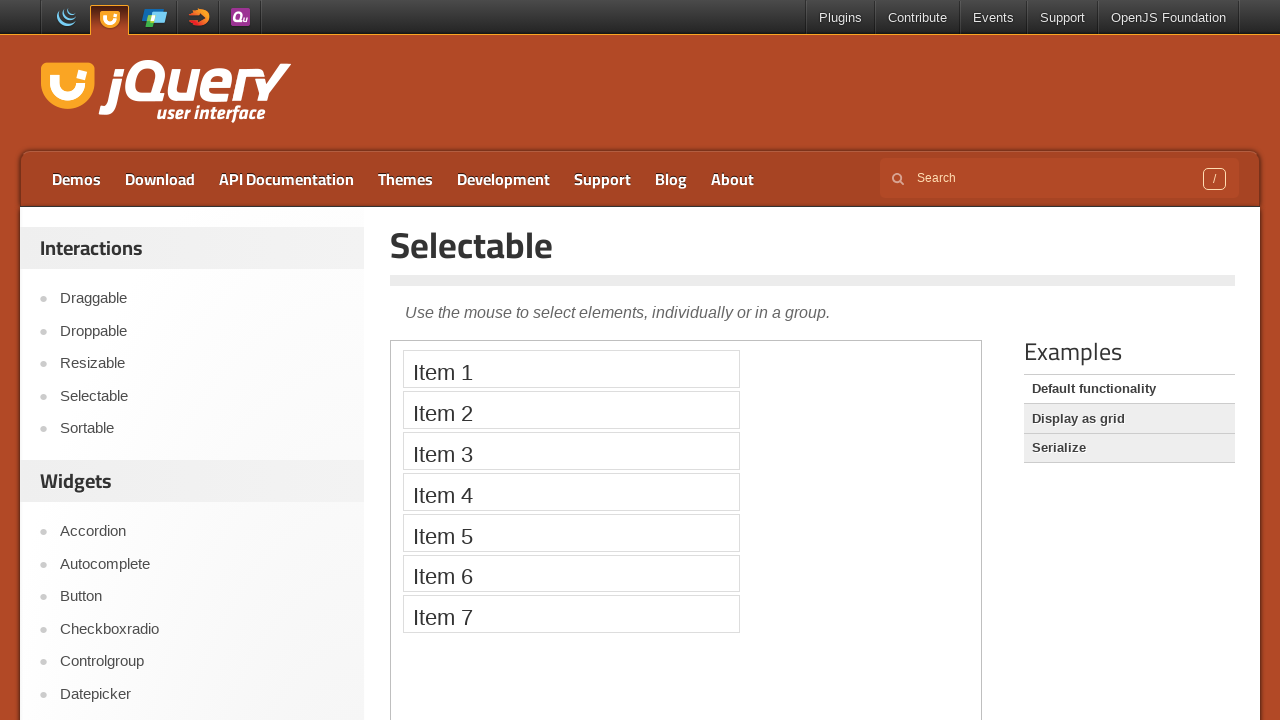

Clicked on Selectable link to navigate to demo page at (202, 396) on a:text('Selectable')
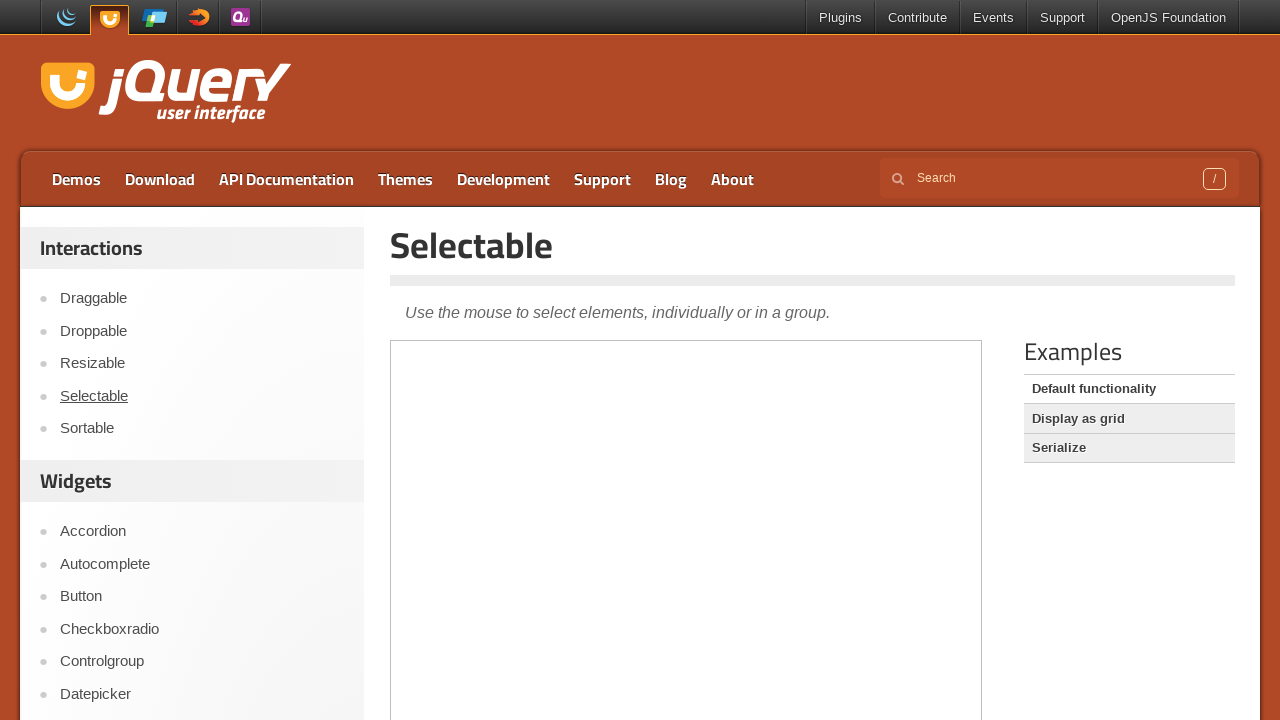

Located and switched to demo iframe
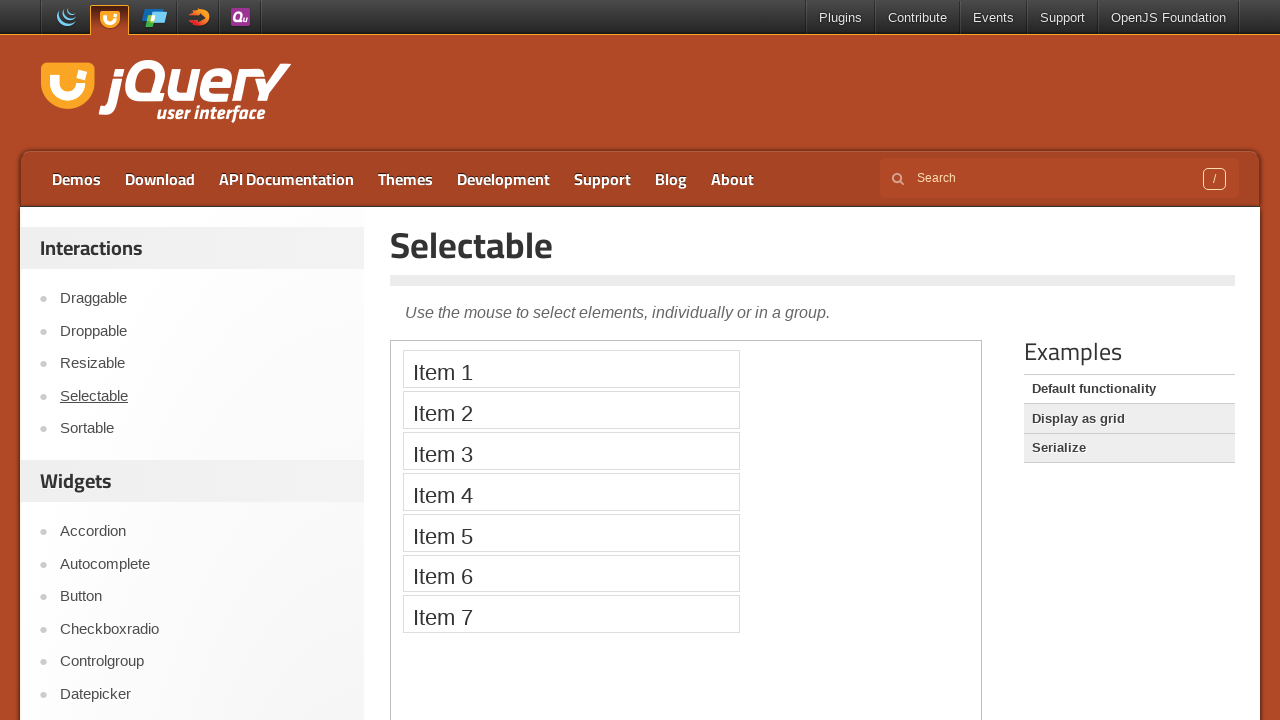

Waited for selectable list items to appear in iframe
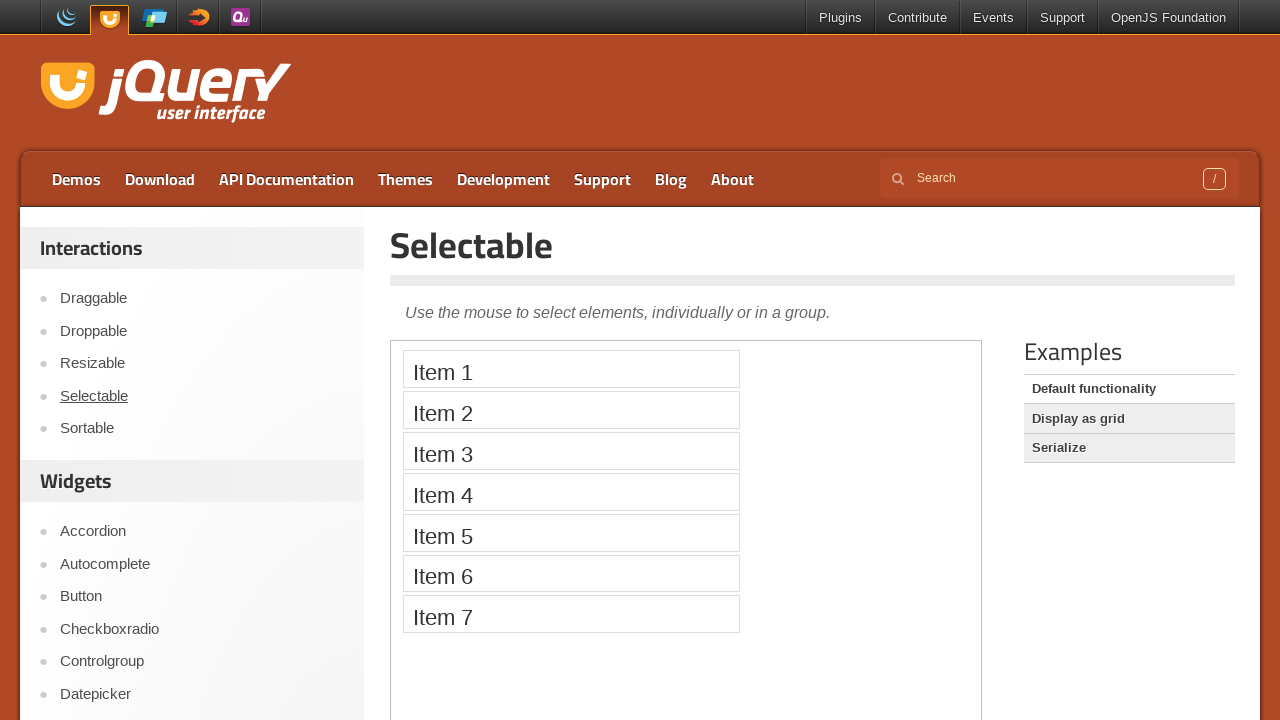

Located all selectable list items in the widget
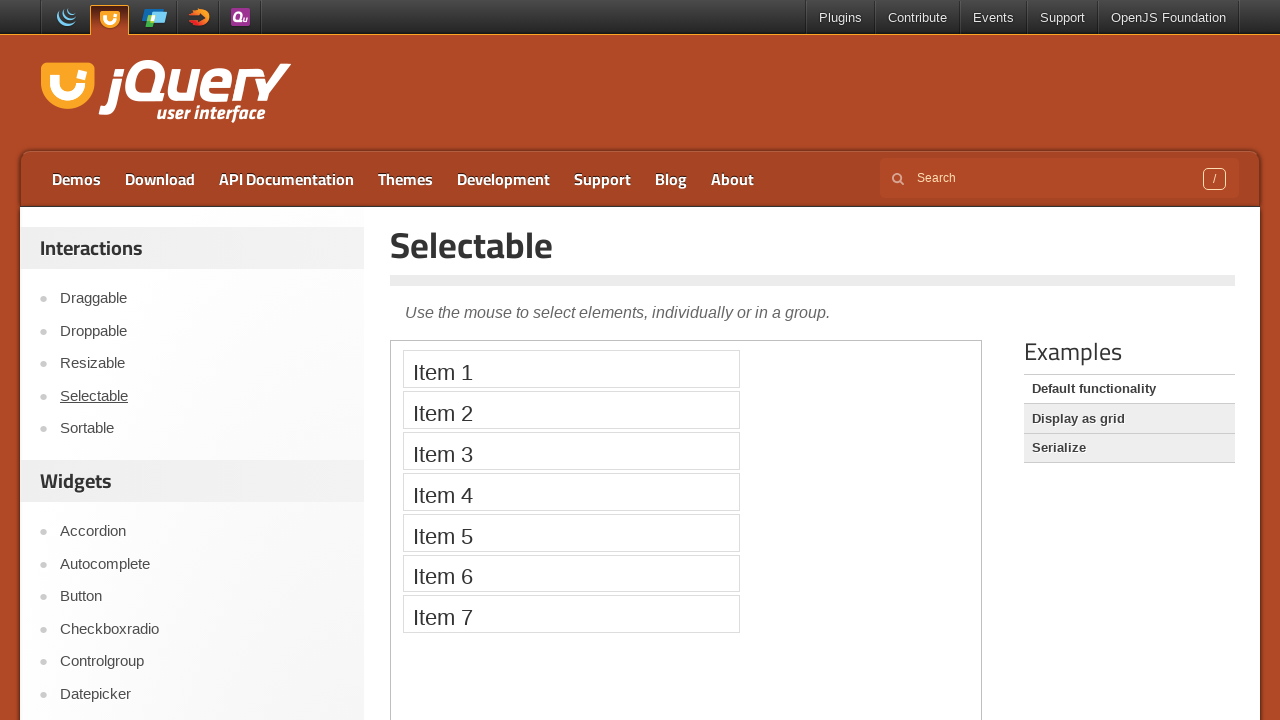

Counted 7 selectable items in the list
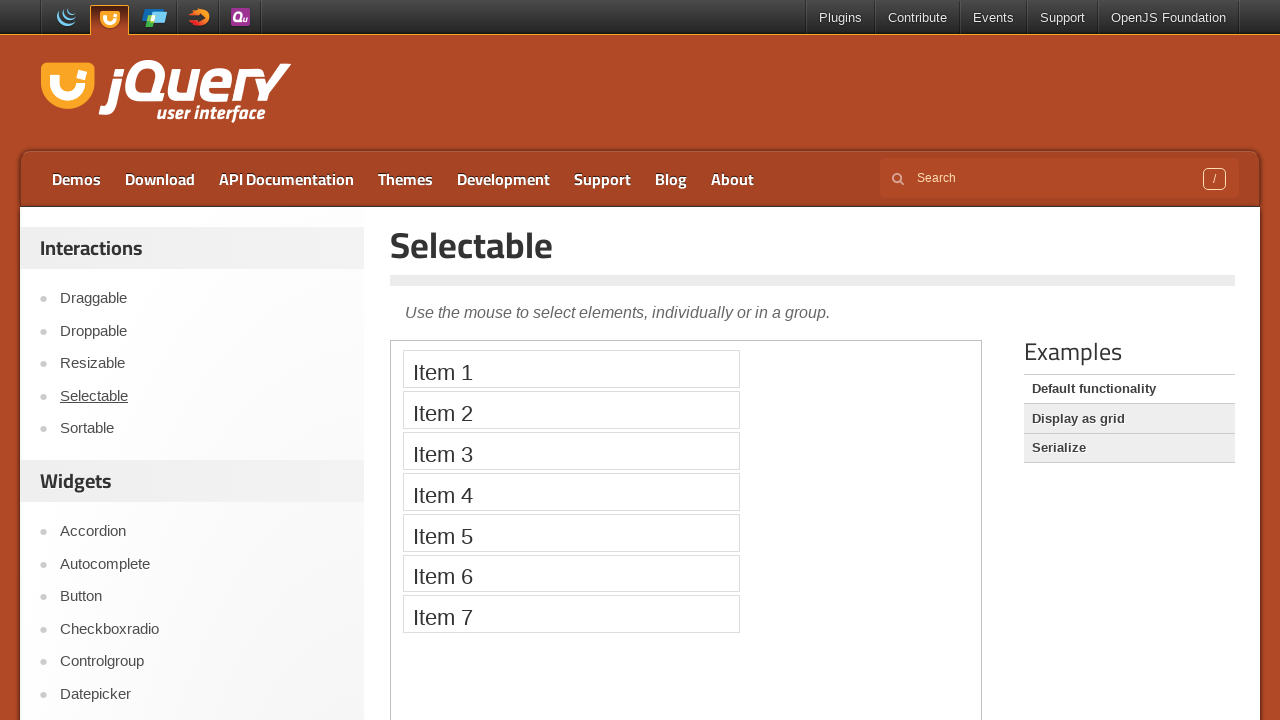

Performed Ctrl+Click on list item 'Item 1' to multi-select at (571, 369) on iframe.demo-frame >> internal:control=enter-frame >> ol#selectable li.ui-widget-
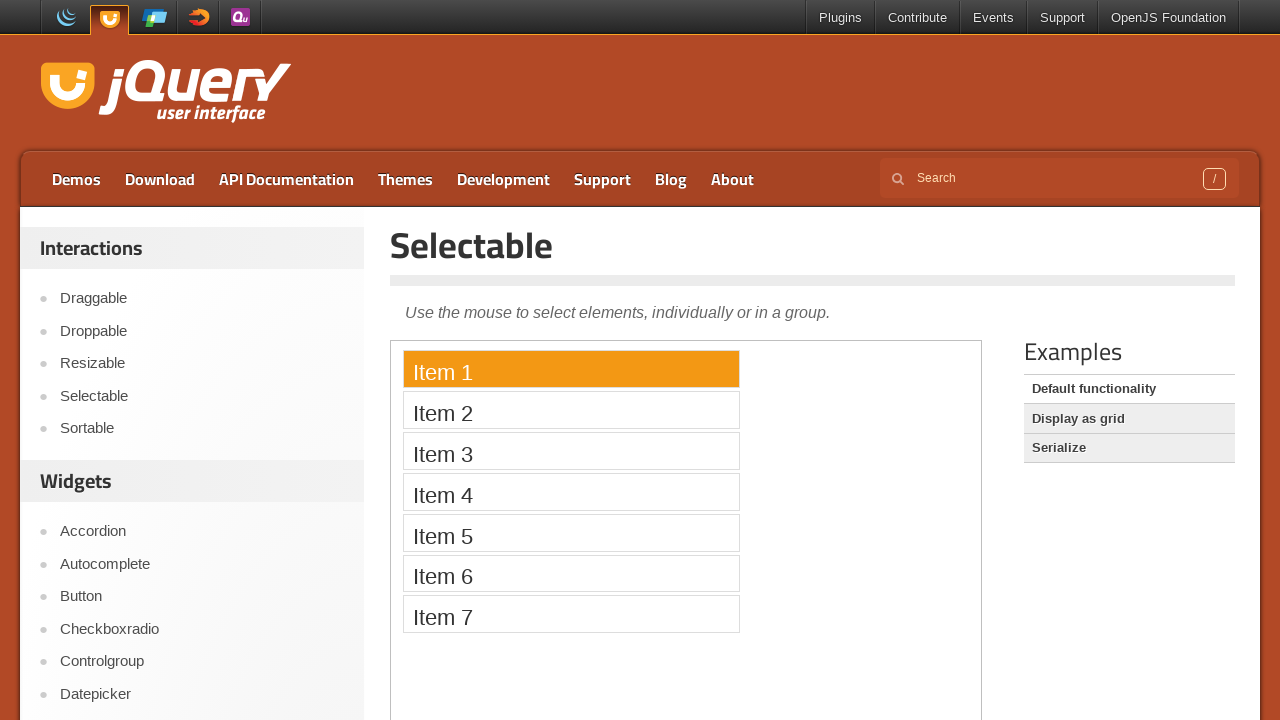

Performed Ctrl+Click on list item 'Item 2' to multi-select at (571, 410) on iframe.demo-frame >> internal:control=enter-frame >> ol#selectable li.ui-widget-
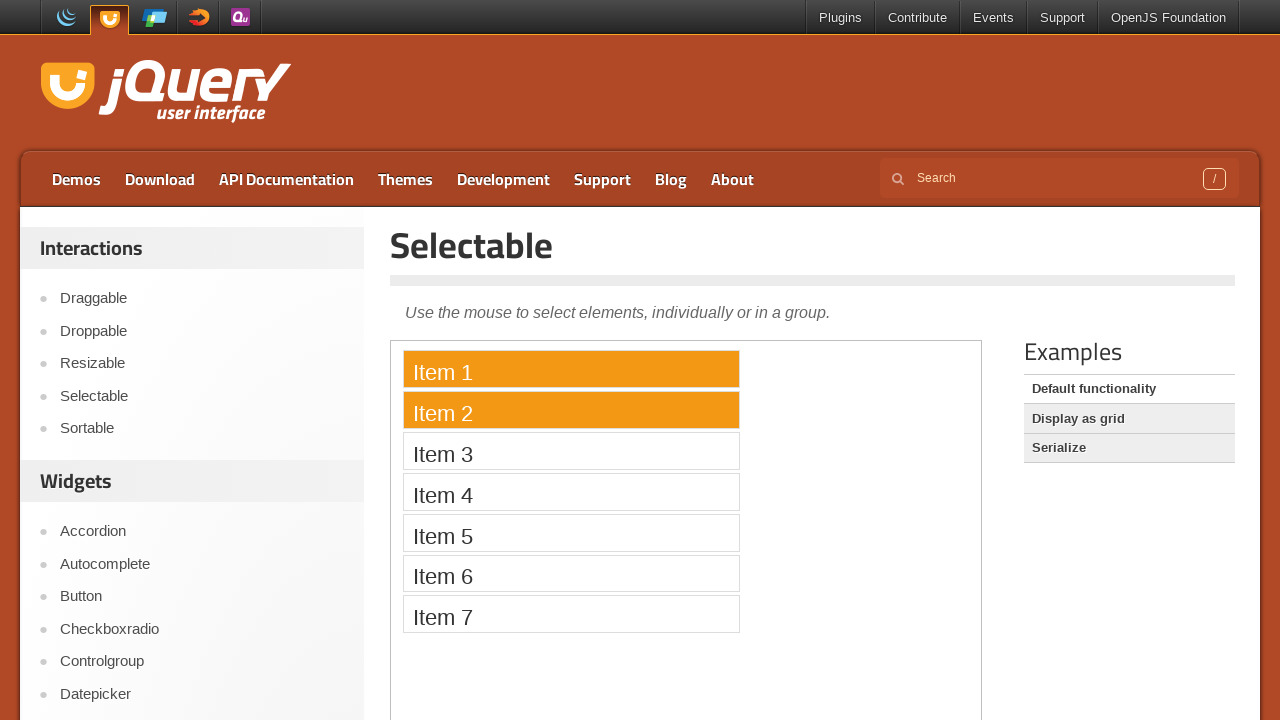

Performed Ctrl+Click on list item 'Item 3' to multi-select at (571, 451) on iframe.demo-frame >> internal:control=enter-frame >> ol#selectable li.ui-widget-
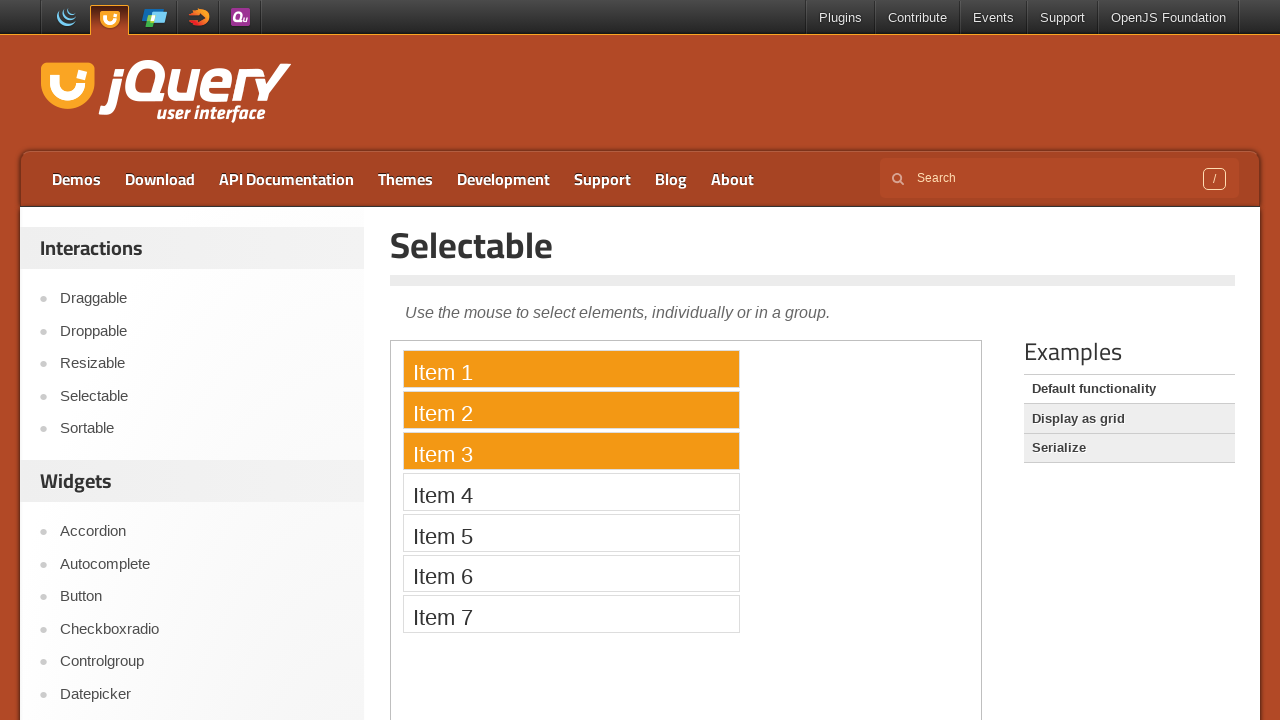

Performed Ctrl+Click on list item 'Item 4' to multi-select at (571, 492) on iframe.demo-frame >> internal:control=enter-frame >> ol#selectable li.ui-widget-
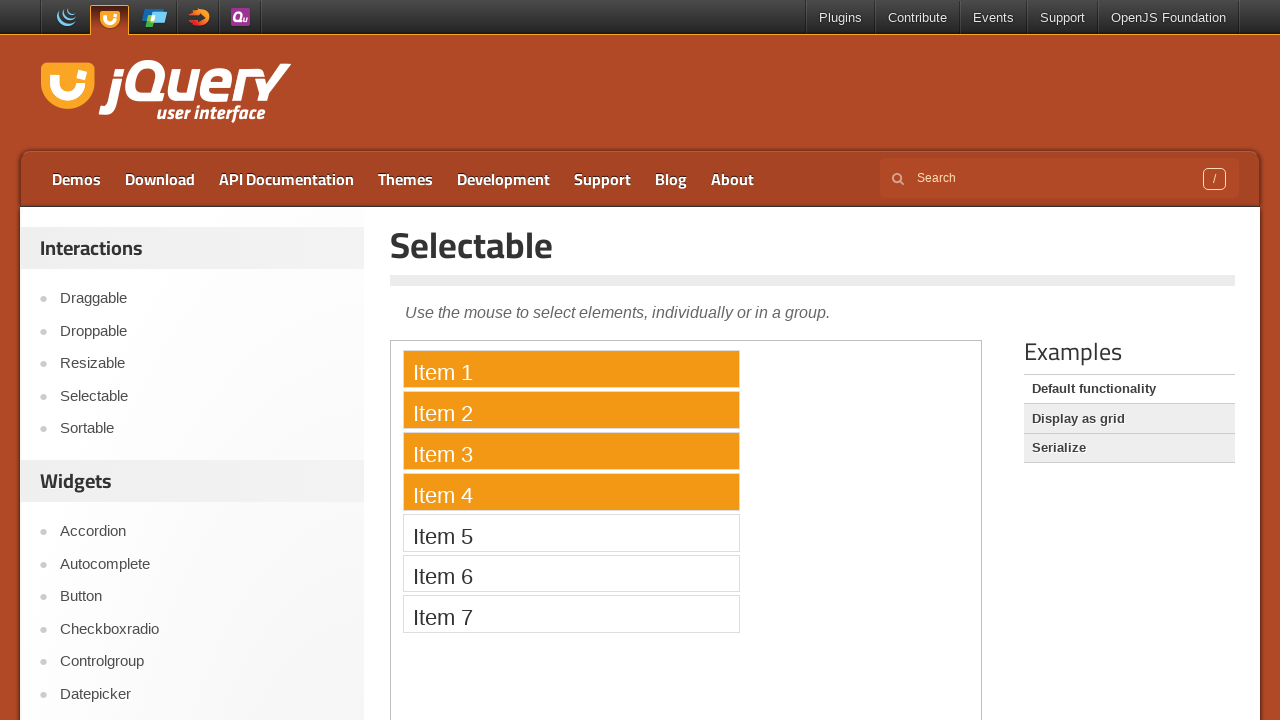

Performed Ctrl+Click on list item 'Item 5' to multi-select at (571, 532) on iframe.demo-frame >> internal:control=enter-frame >> ol#selectable li.ui-widget-
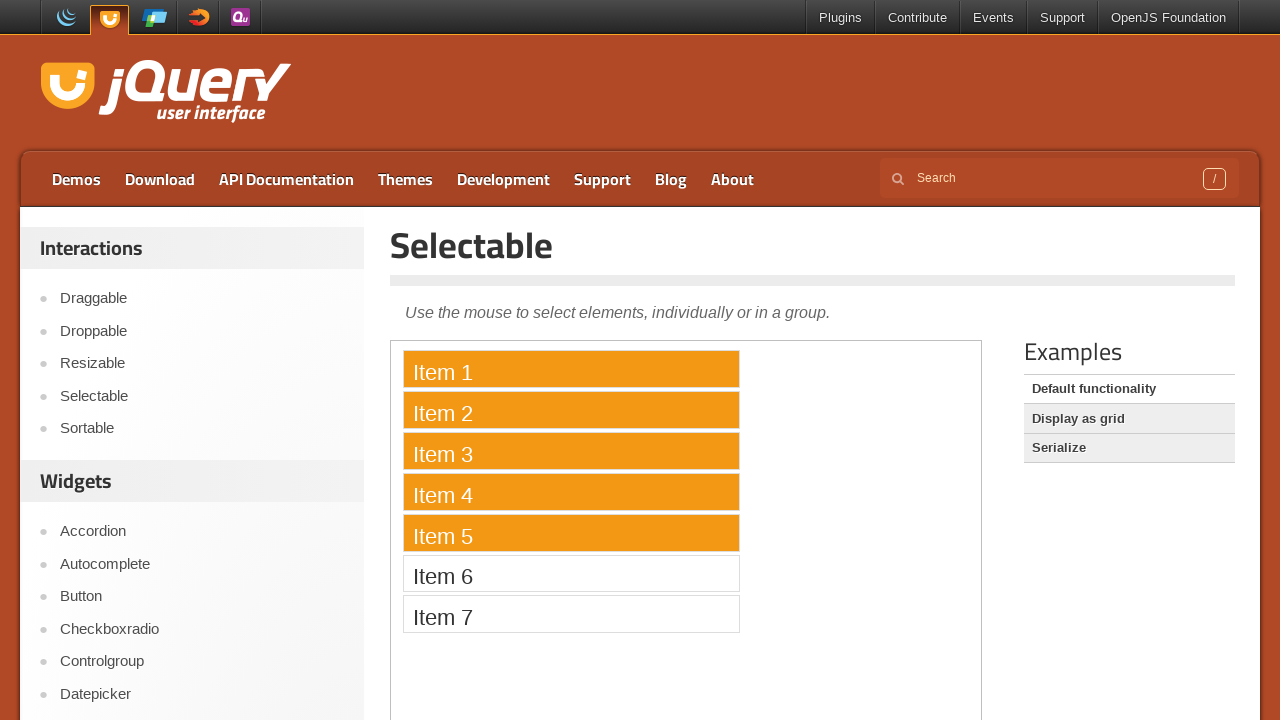

Performed Ctrl+Click on list item 'Item 6' to multi-select at (571, 573) on iframe.demo-frame >> internal:control=enter-frame >> ol#selectable li.ui-widget-
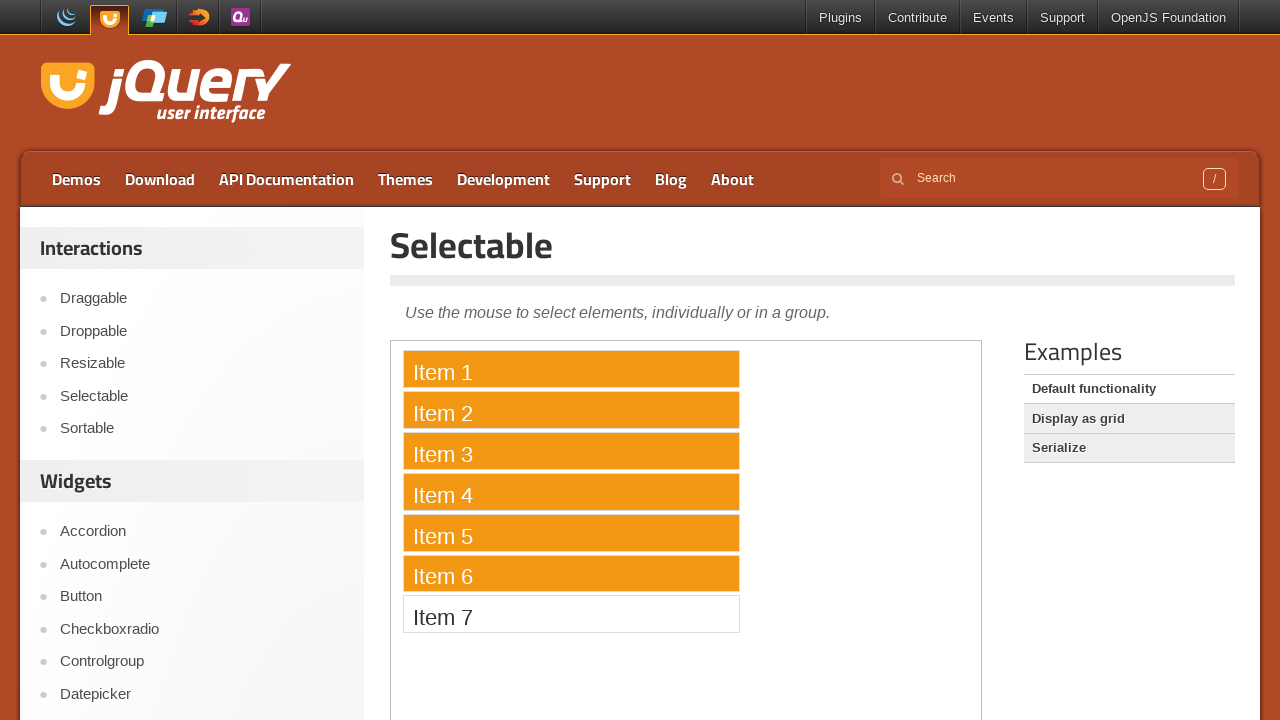

Performed Ctrl+Click on list item 'Item 7' to multi-select at (571, 614) on iframe.demo-frame >> internal:control=enter-frame >> ol#selectable li.ui-widget-
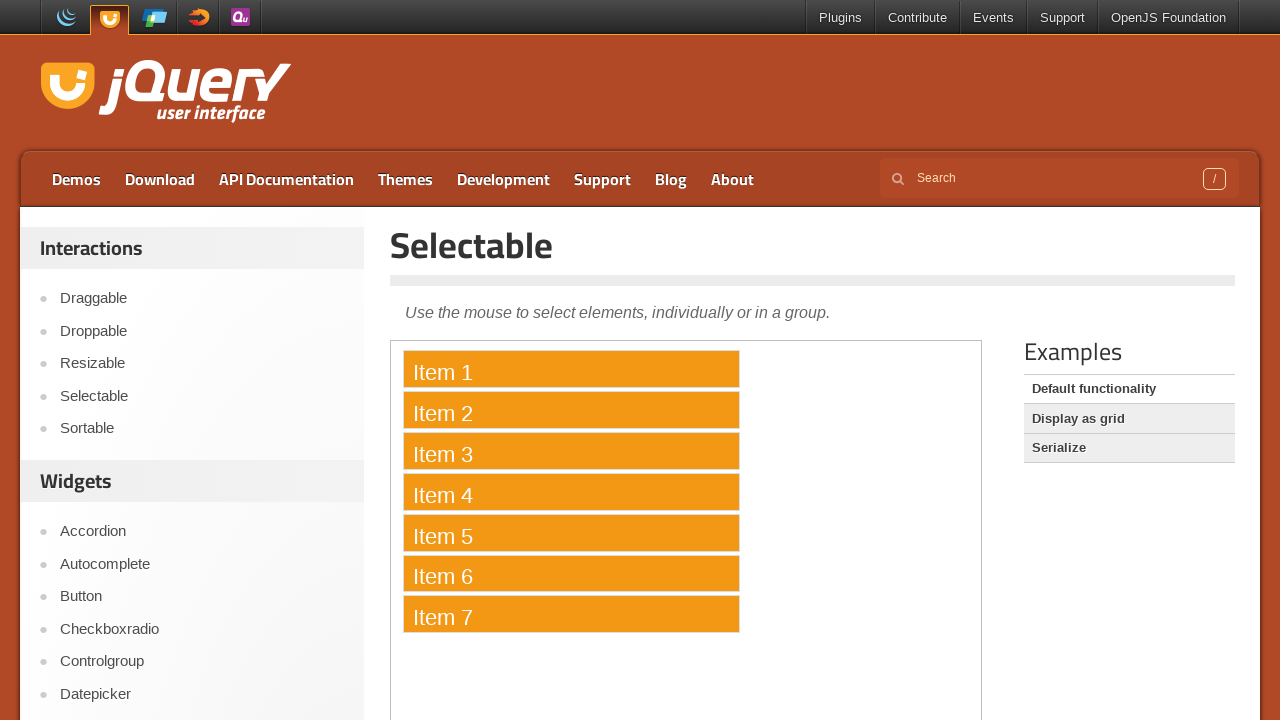

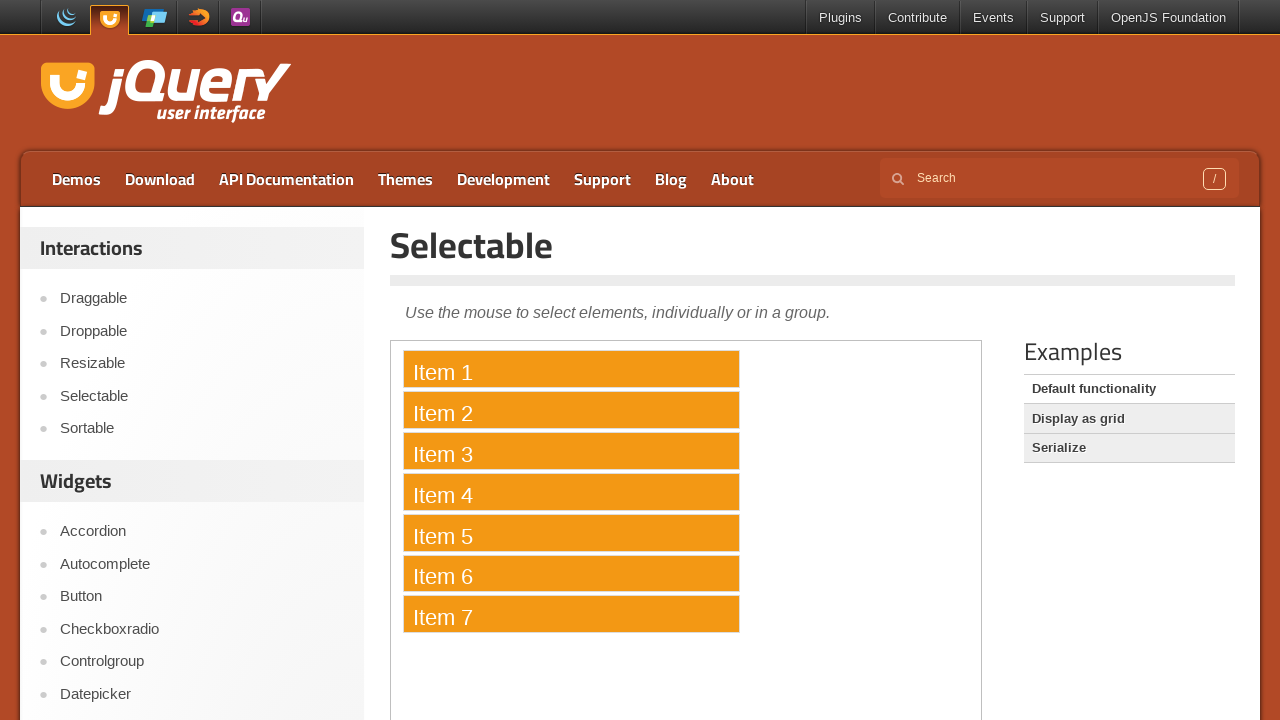